Tests file download functionality by clicking on a download link for a document file and waiting for the download to complete

Starting URL: https://testcenter.techproeducation.com/index.php?page=file-download

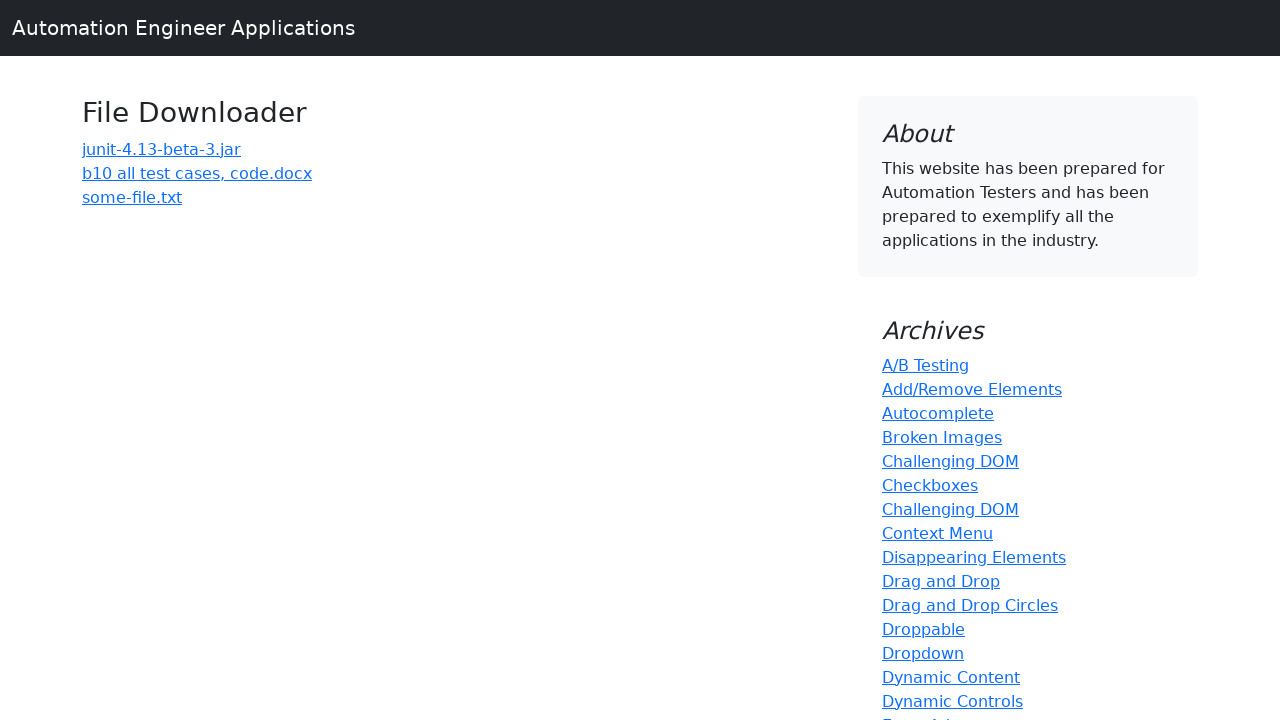

Clicked on 'b10 all test cases' download link at (197, 173) on text=b10 all test cases
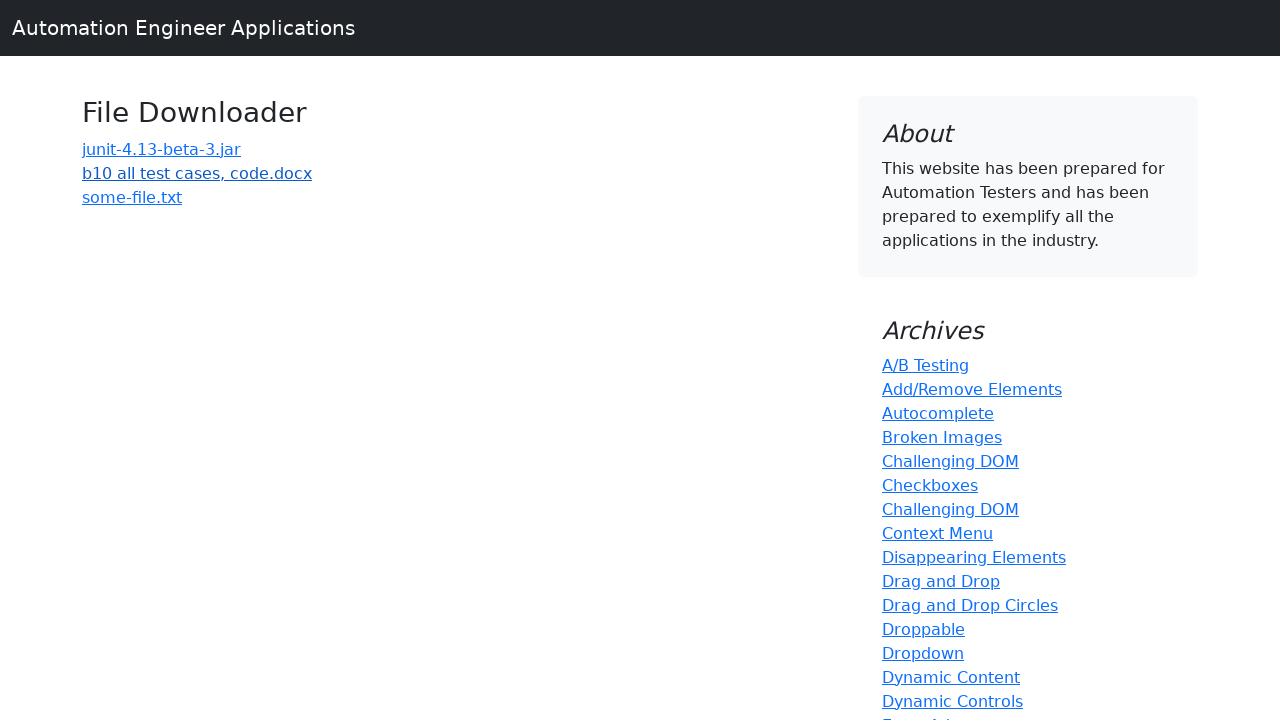

Download completed and file object retrieved
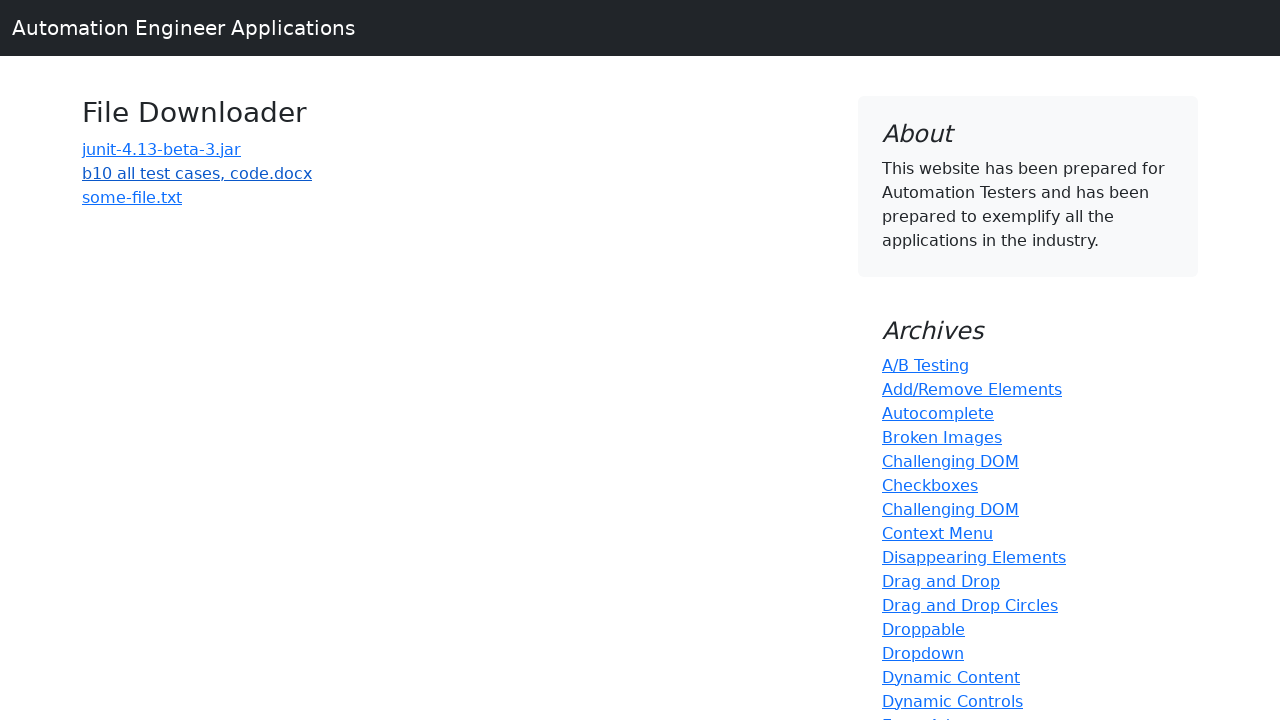

Verified that downloaded file contains 'b10 all test cases' in filename
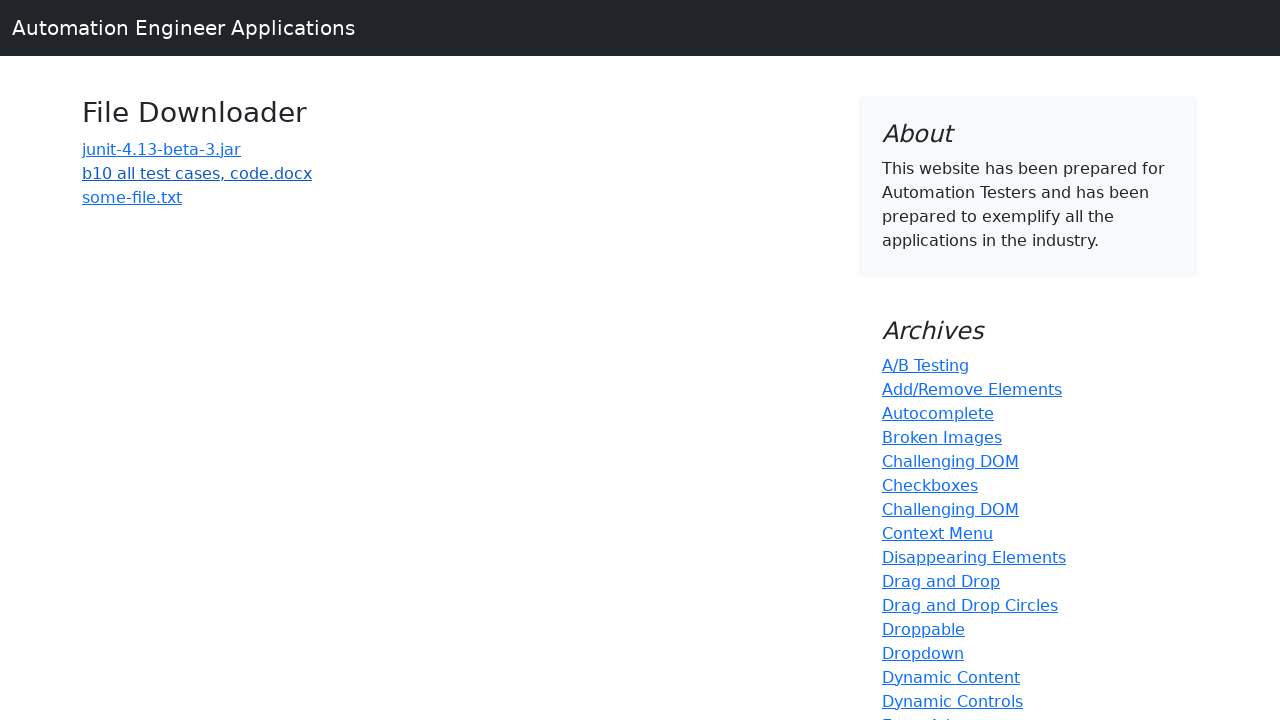

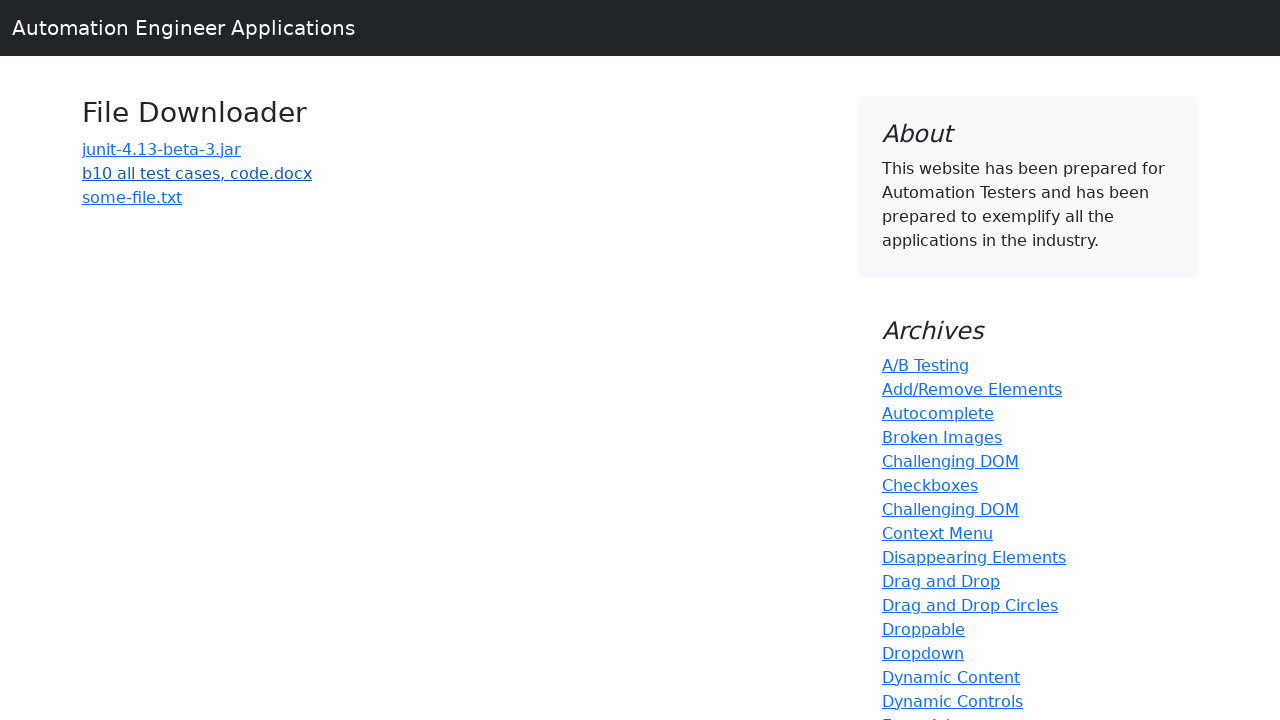